Tests that todo data persists after page reload

Starting URL: https://demo.playwright.dev/todomvc

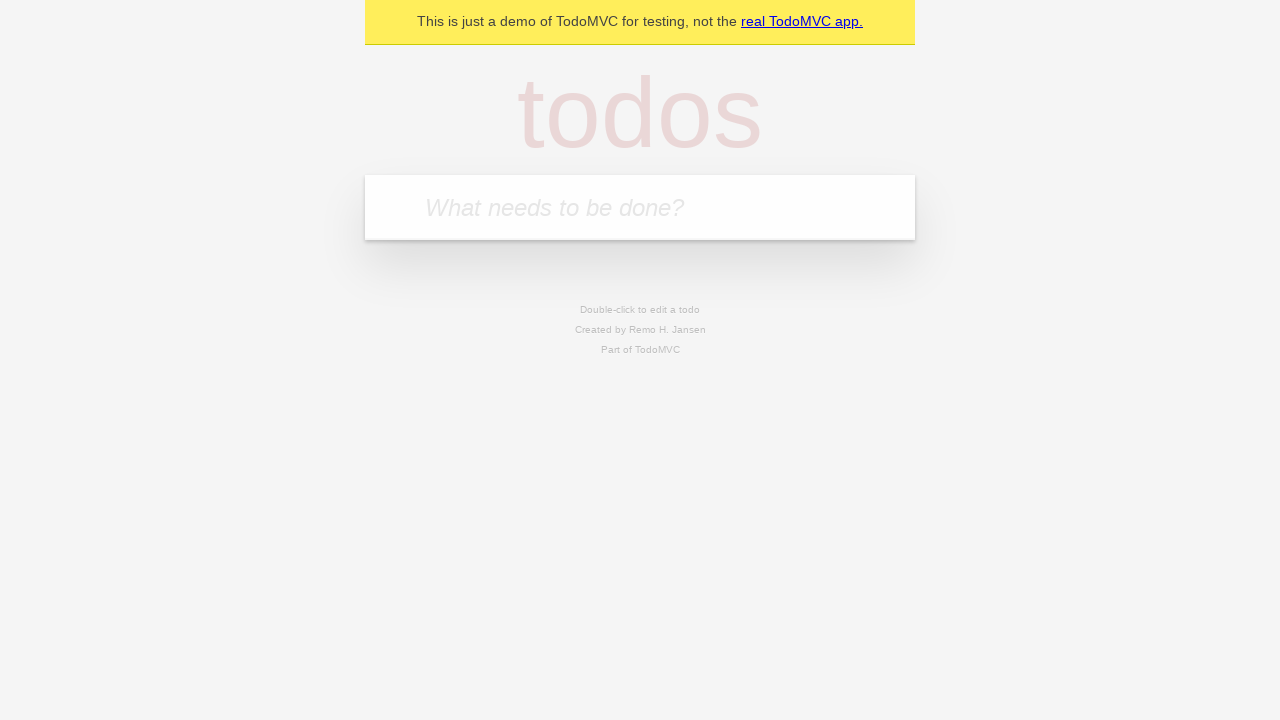

Filled todo input with 'buy some cheese' on internal:attr=[placeholder="What needs to be done?"i]
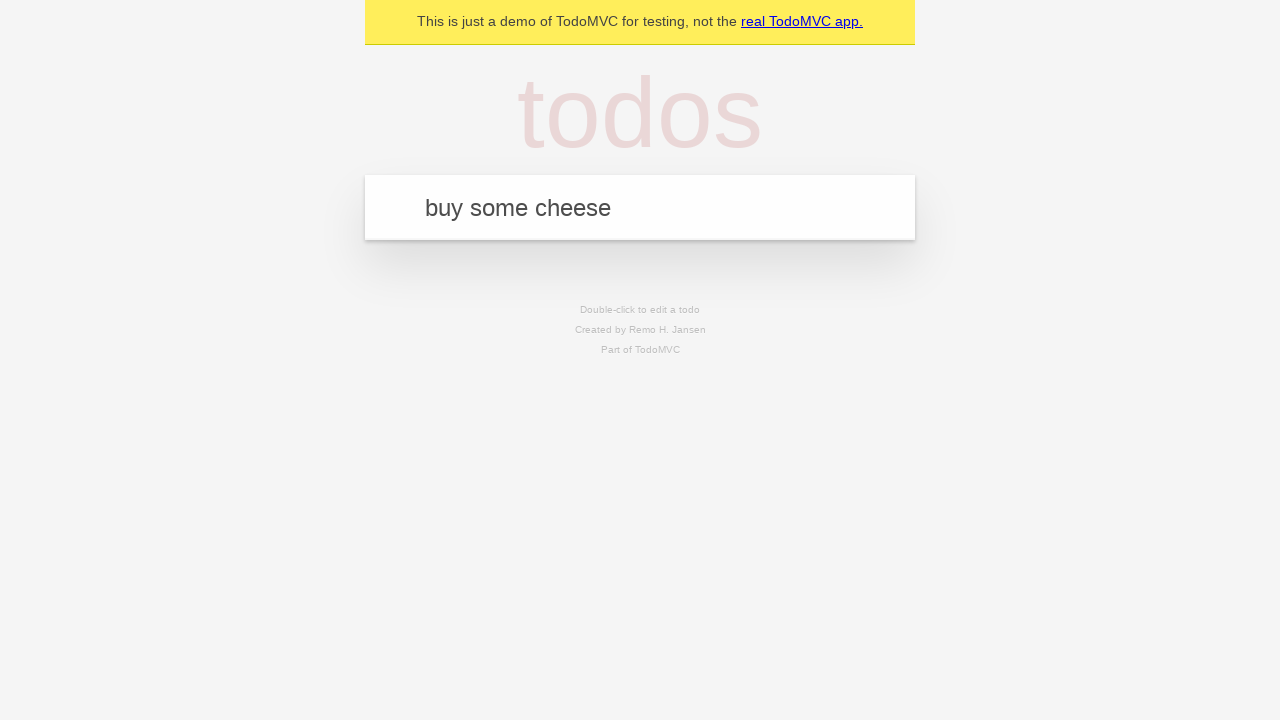

Pressed Enter to add todo 'buy some cheese' on internal:attr=[placeholder="What needs to be done?"i]
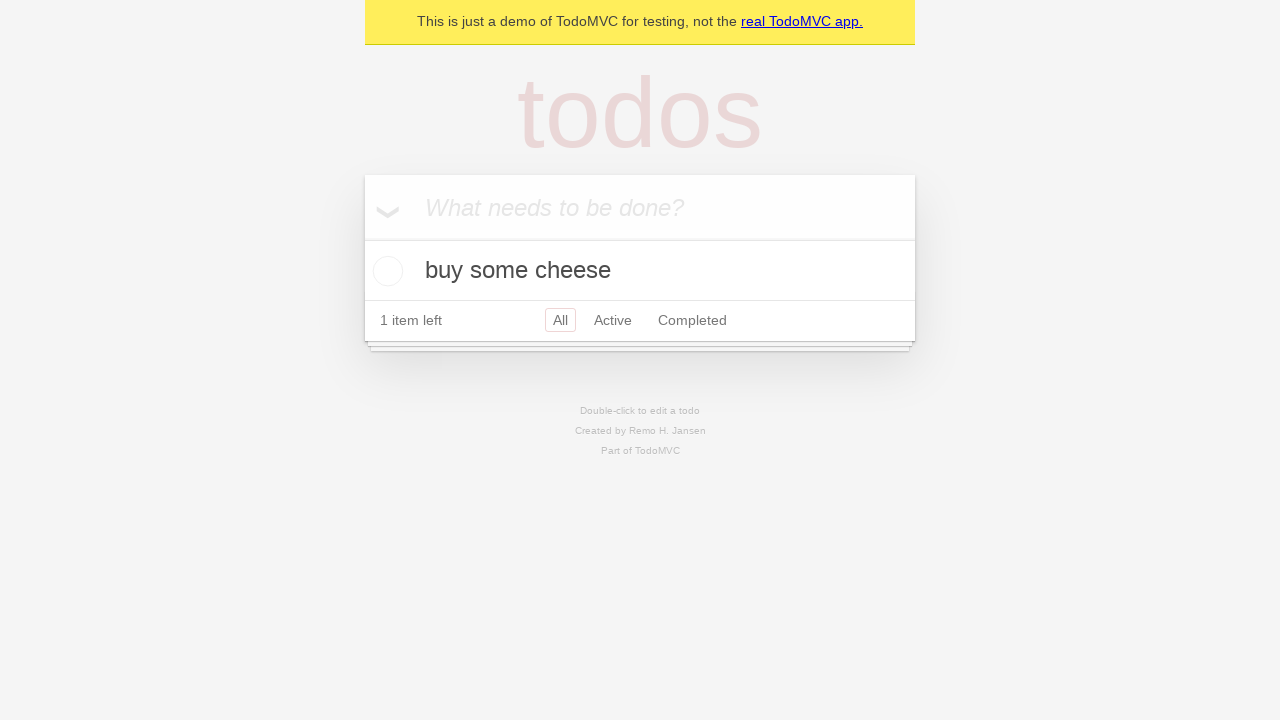

Filled todo input with 'feed the cat' on internal:attr=[placeholder="What needs to be done?"i]
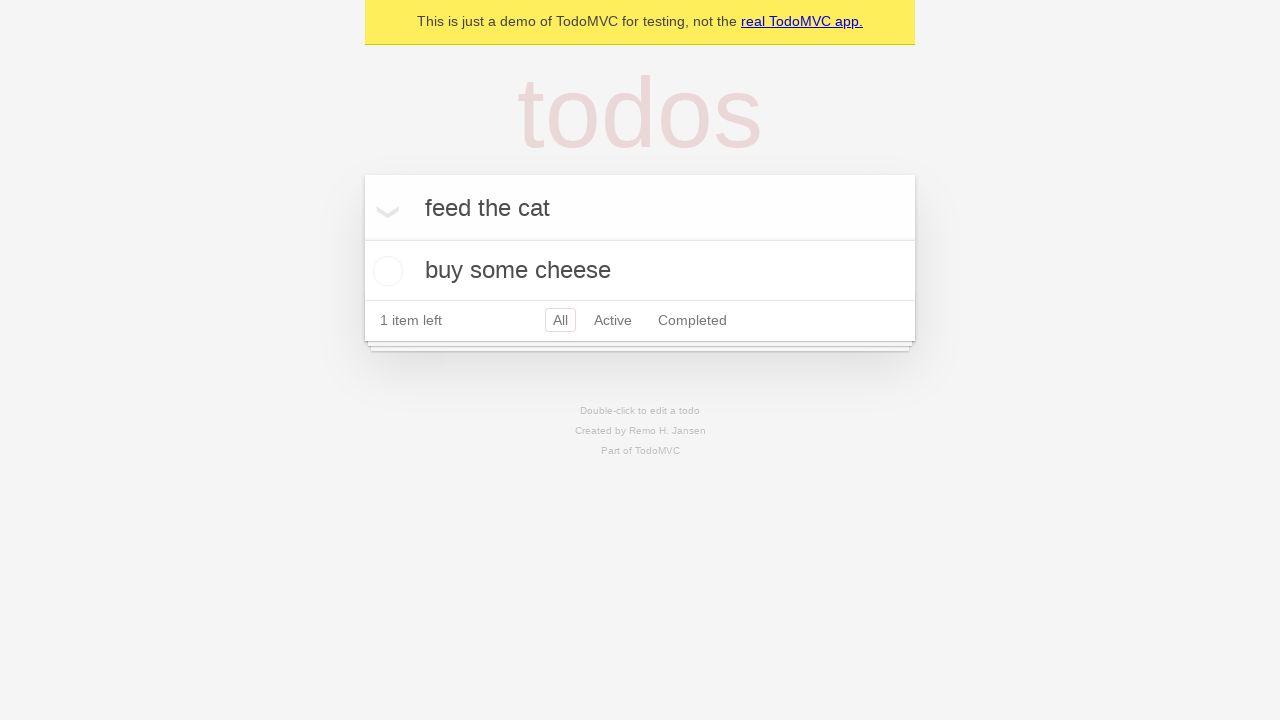

Pressed Enter to add todo 'feed the cat' on internal:attr=[placeholder="What needs to be done?"i]
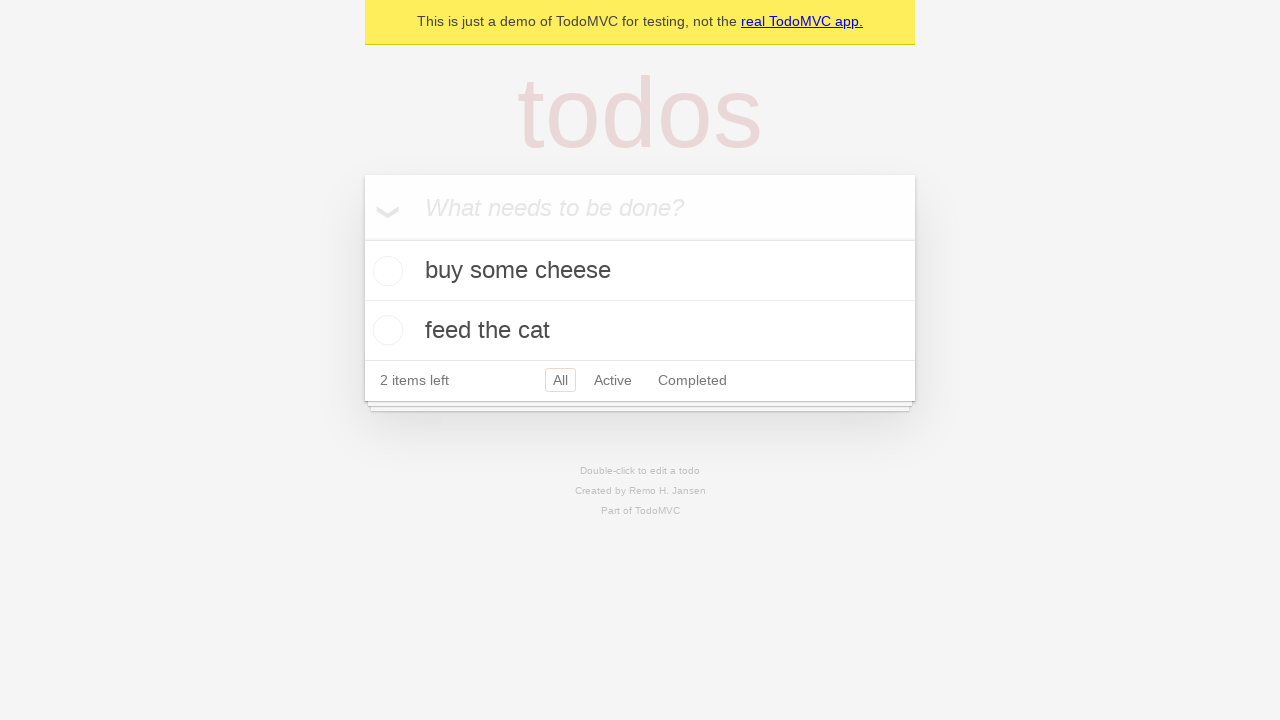

Retrieved all todo items
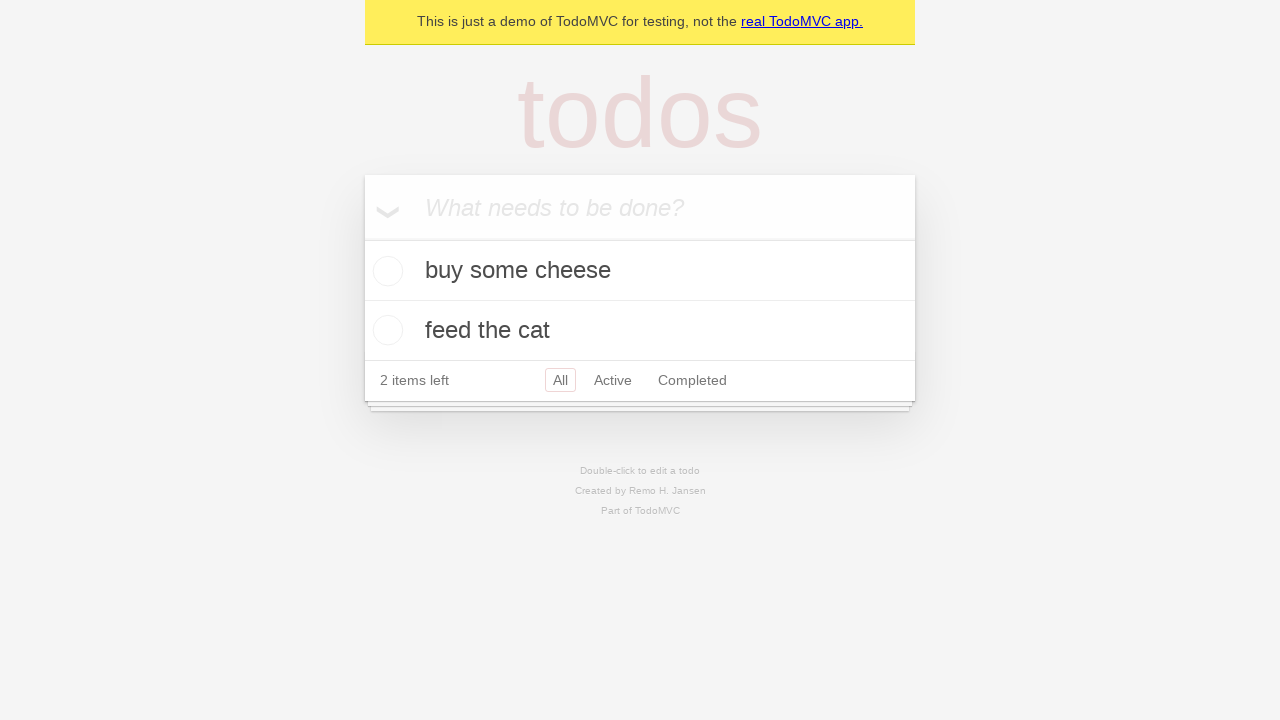

Checked the first todo item at (385, 271) on internal:testid=[data-testid="todo-item"s] >> nth=0 >> internal:role=checkbox
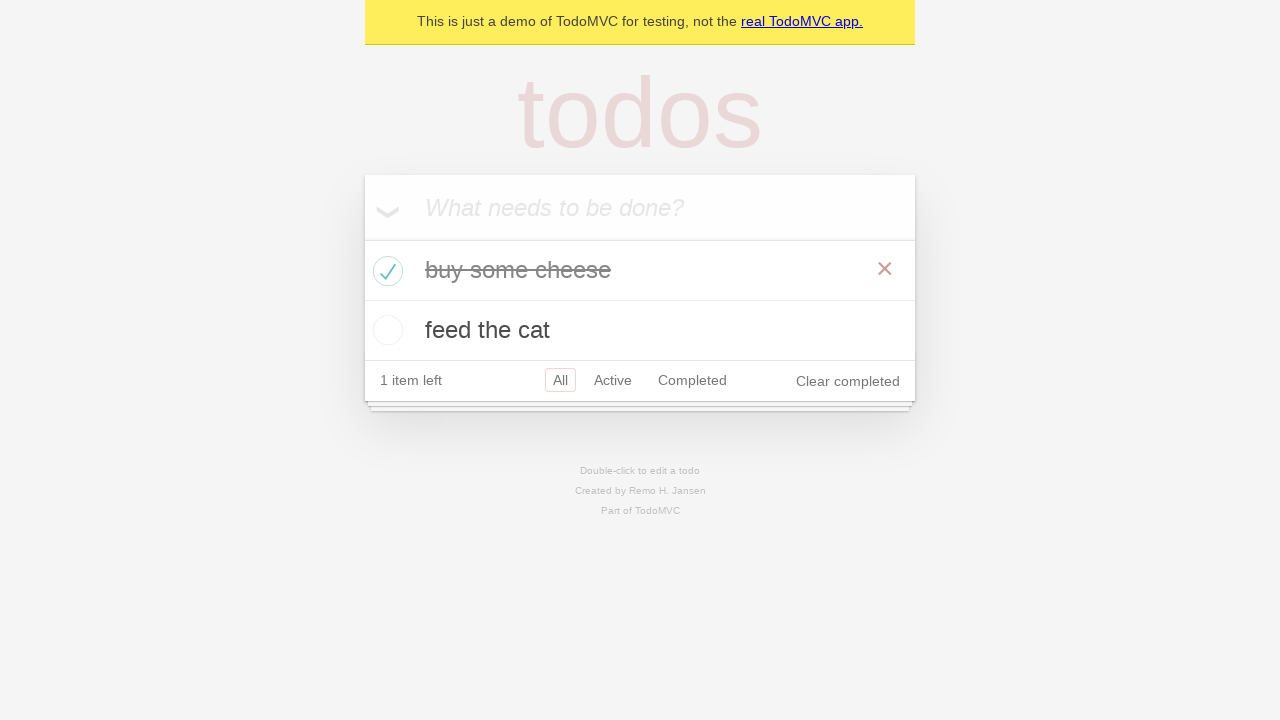

Reloaded the page to verify data persistence
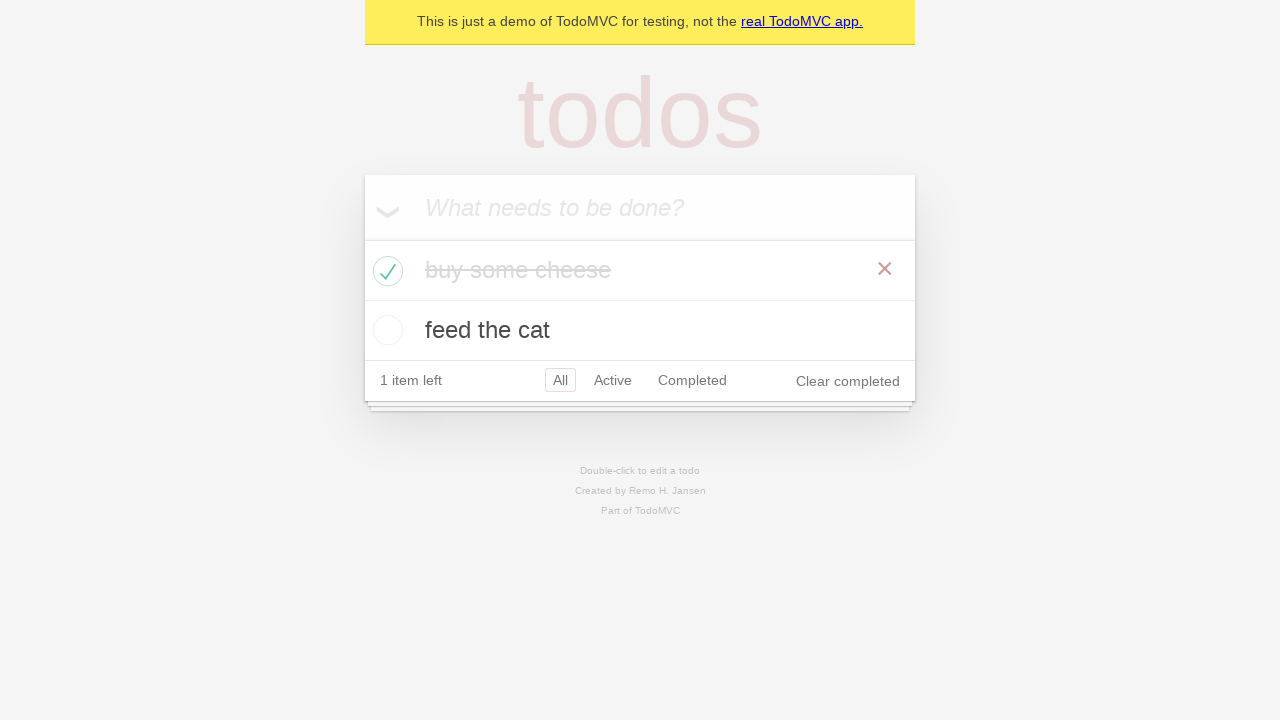

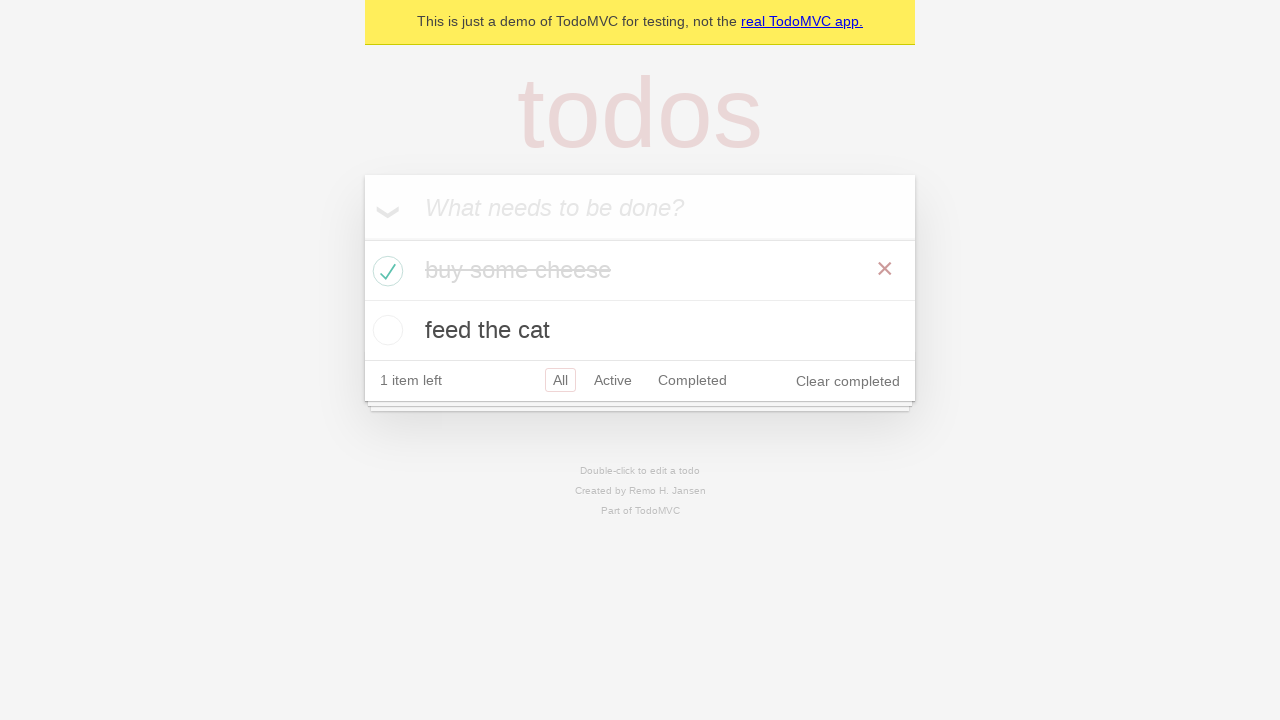